Tests multiple window handling by navigating to a page, clicking a link to open multiple windows section, then clicking another link to open a new window

Starting URL: http://the-internet.herokuapp.com/

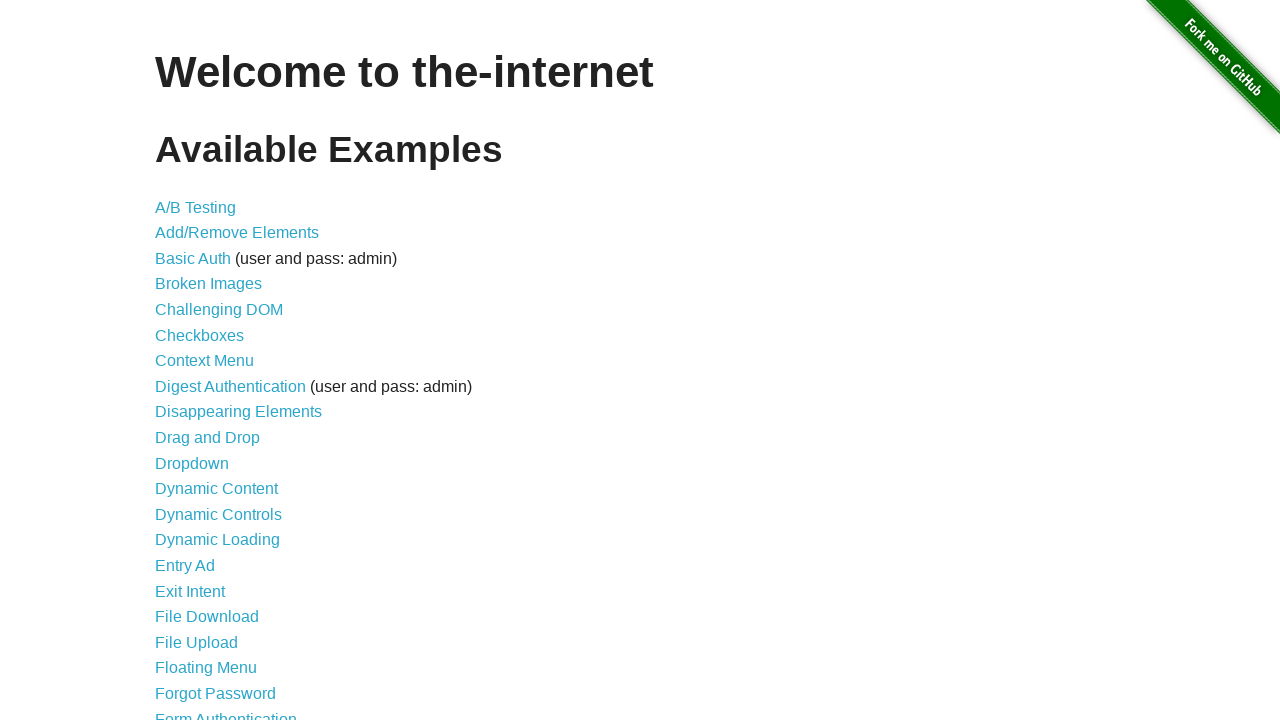

Clicked on Multiple Windows link at (218, 369) on xpath=//a[@href='/windows']
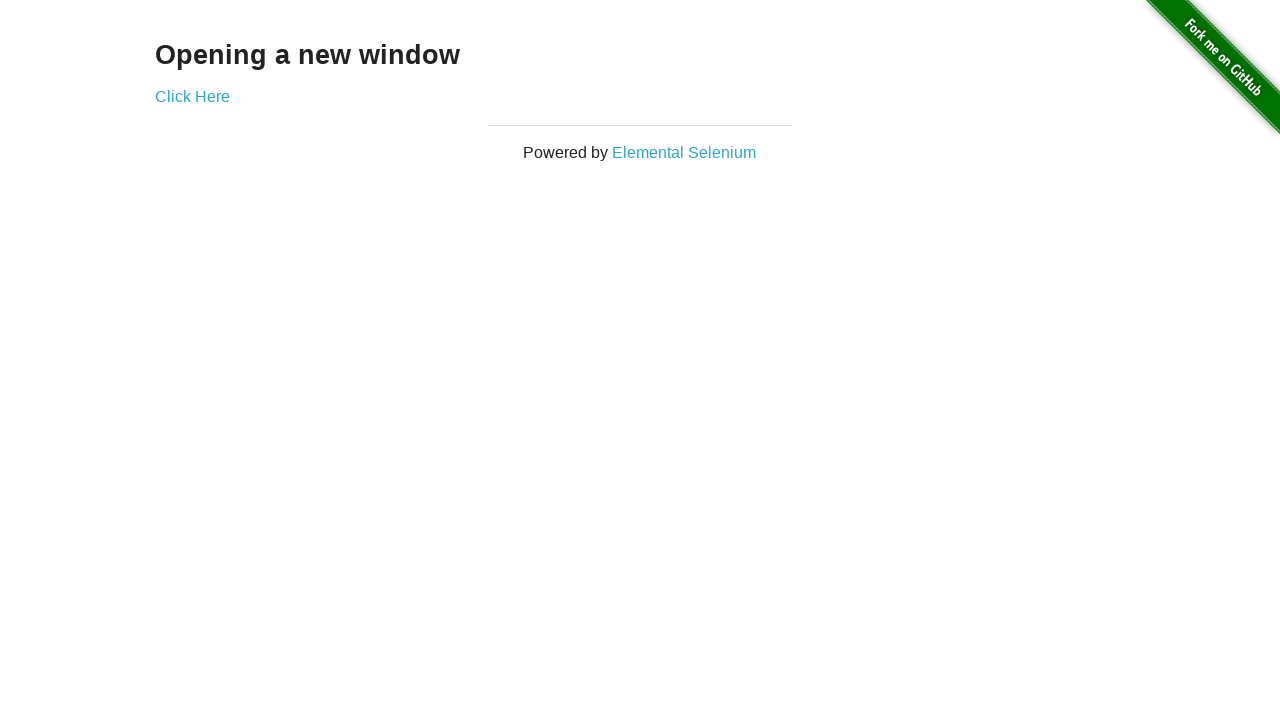

Multiple Windows page loaded
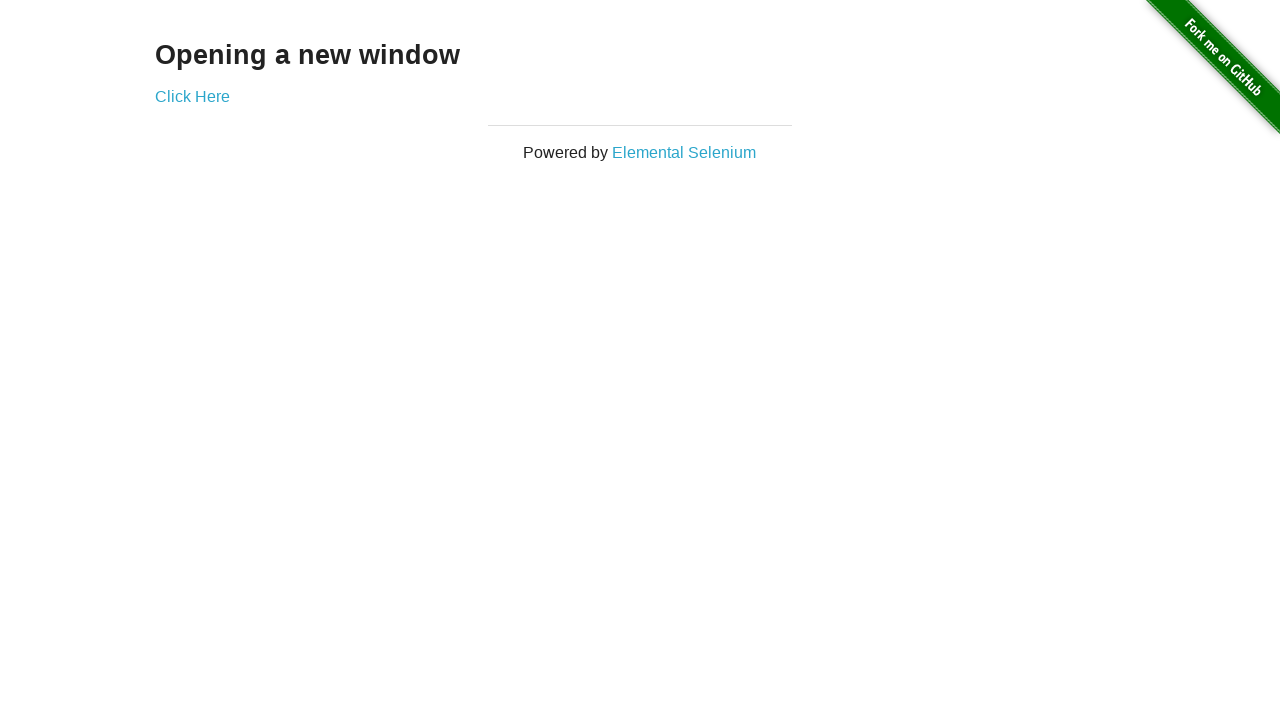

Clicked on 'Click Here' link to open new window at (192, 96) on xpath=//a[contains(text(),'Click Here')]
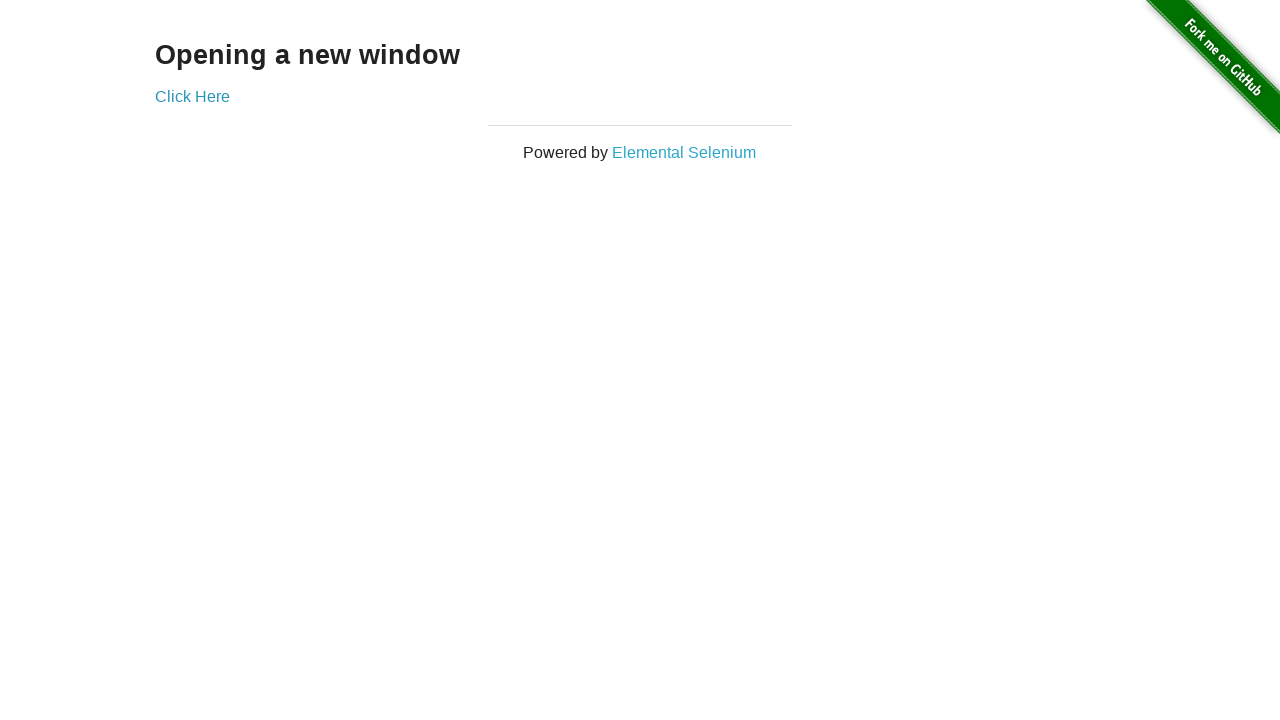

New window popup captured
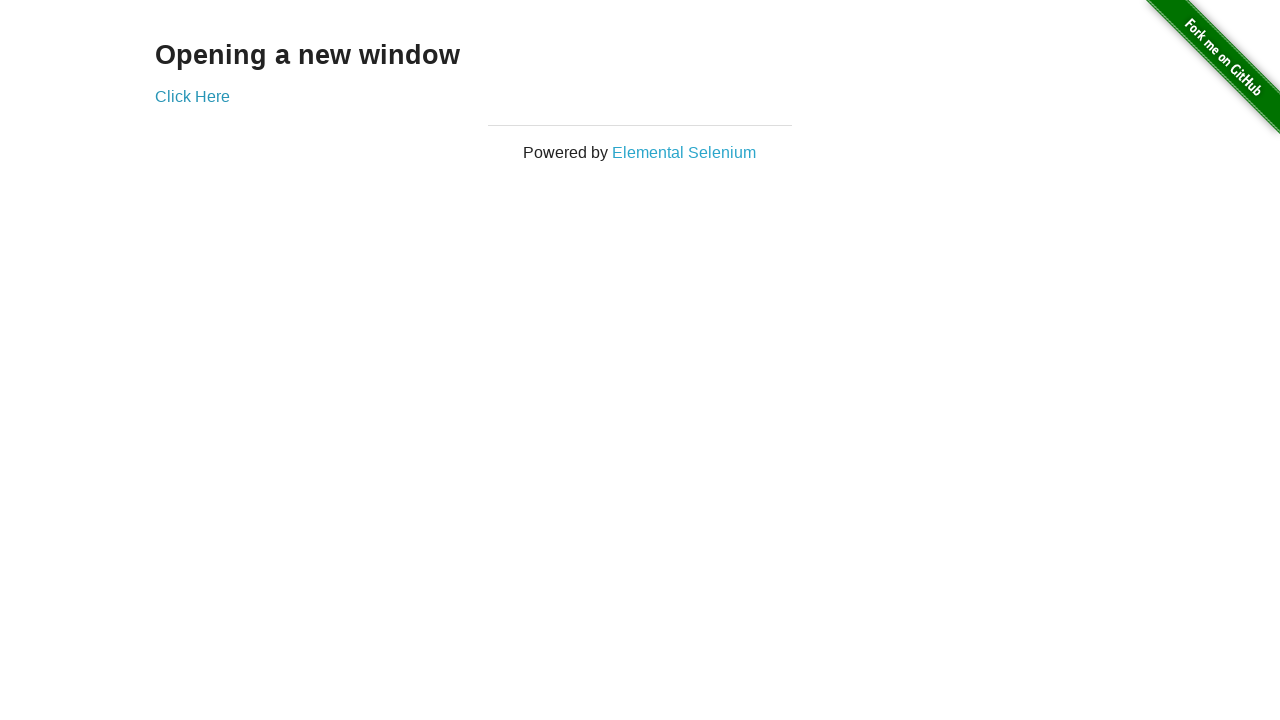

New window page loaded
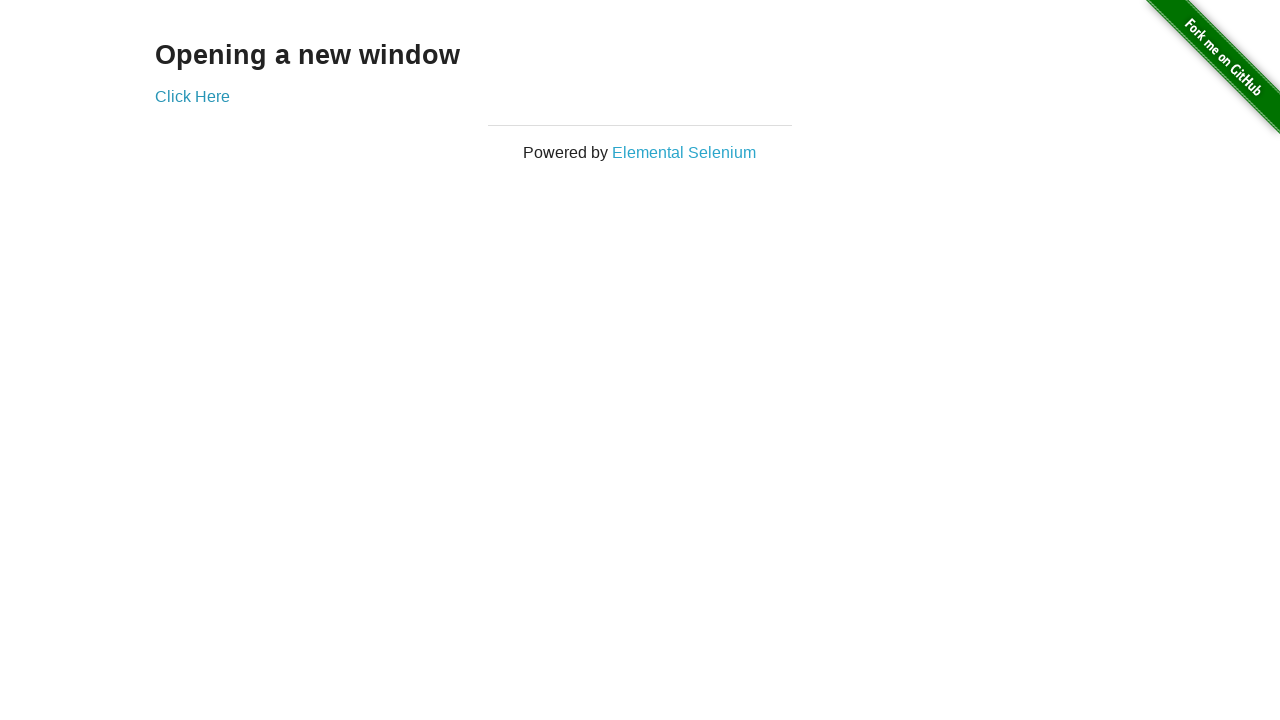

Retrieved title of new window
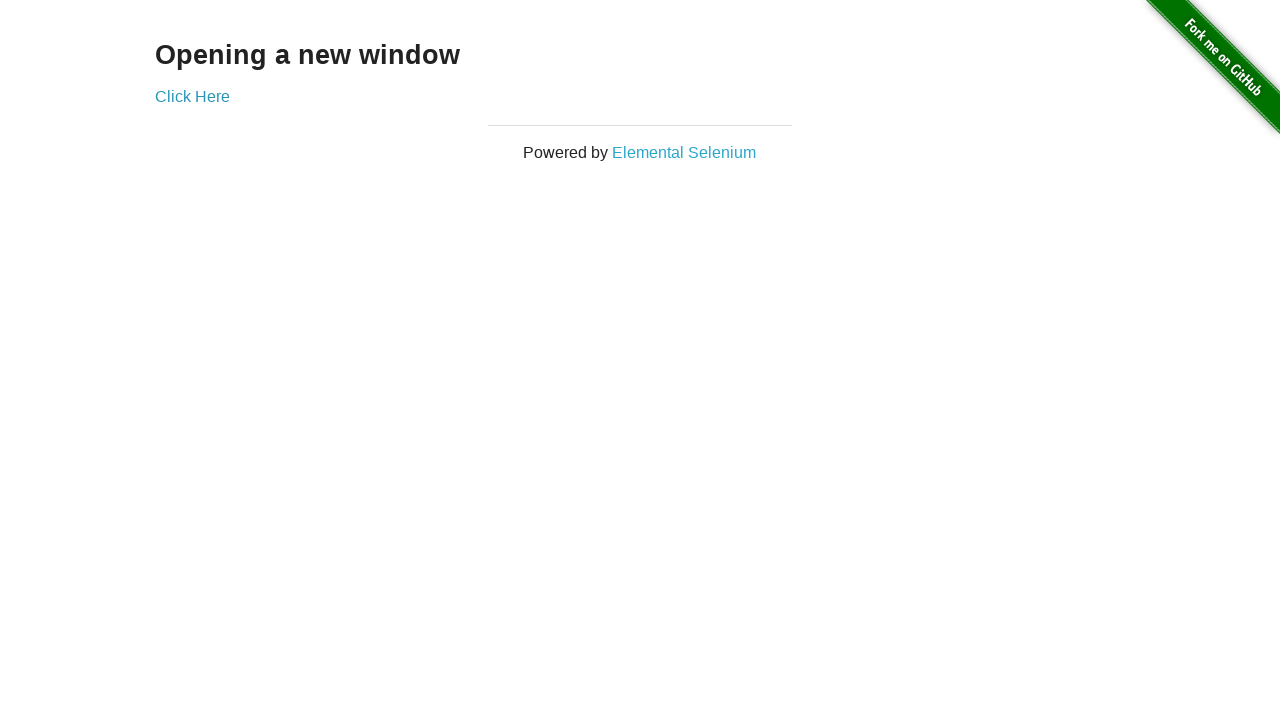

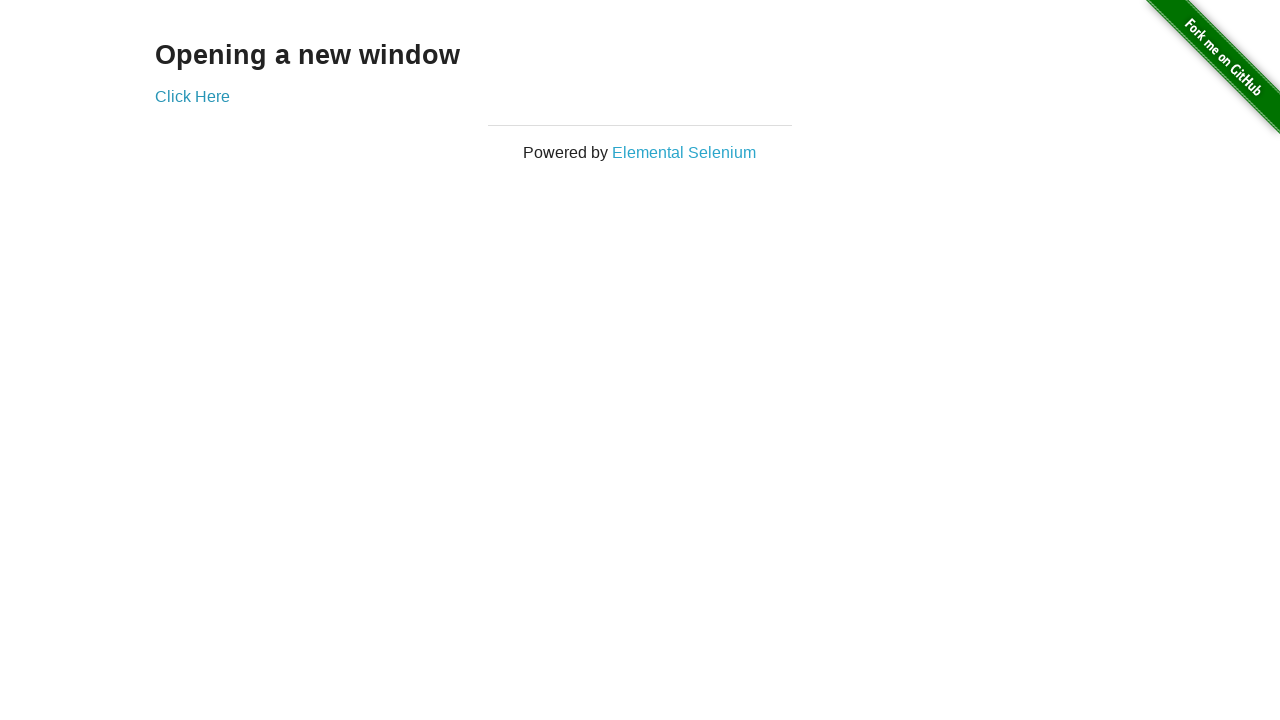